Searches for a repository on GitHub by clicking the search button, entering a repository name, navigating to the repository, opening the Pull Requests tab, and verifying a specific pull request exists.

Starting URL: https://github.com

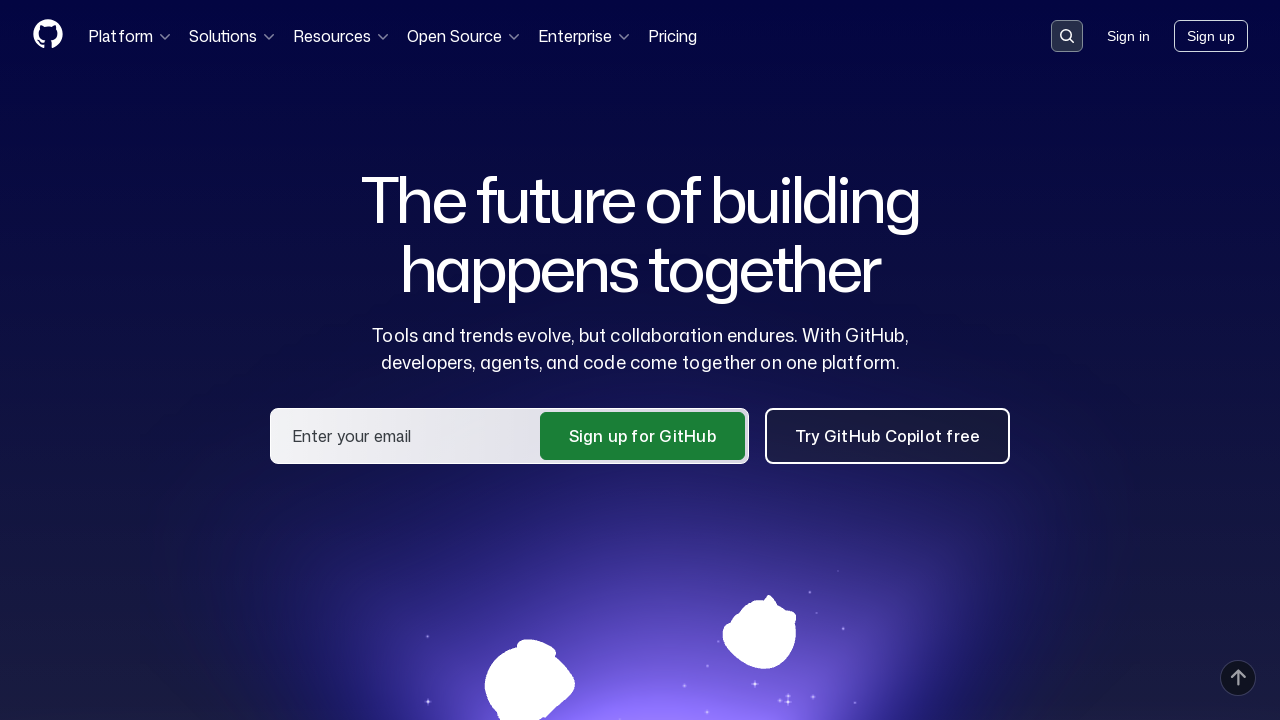

Clicked search button in GitHub header at (1067, 36) on .header-search-button
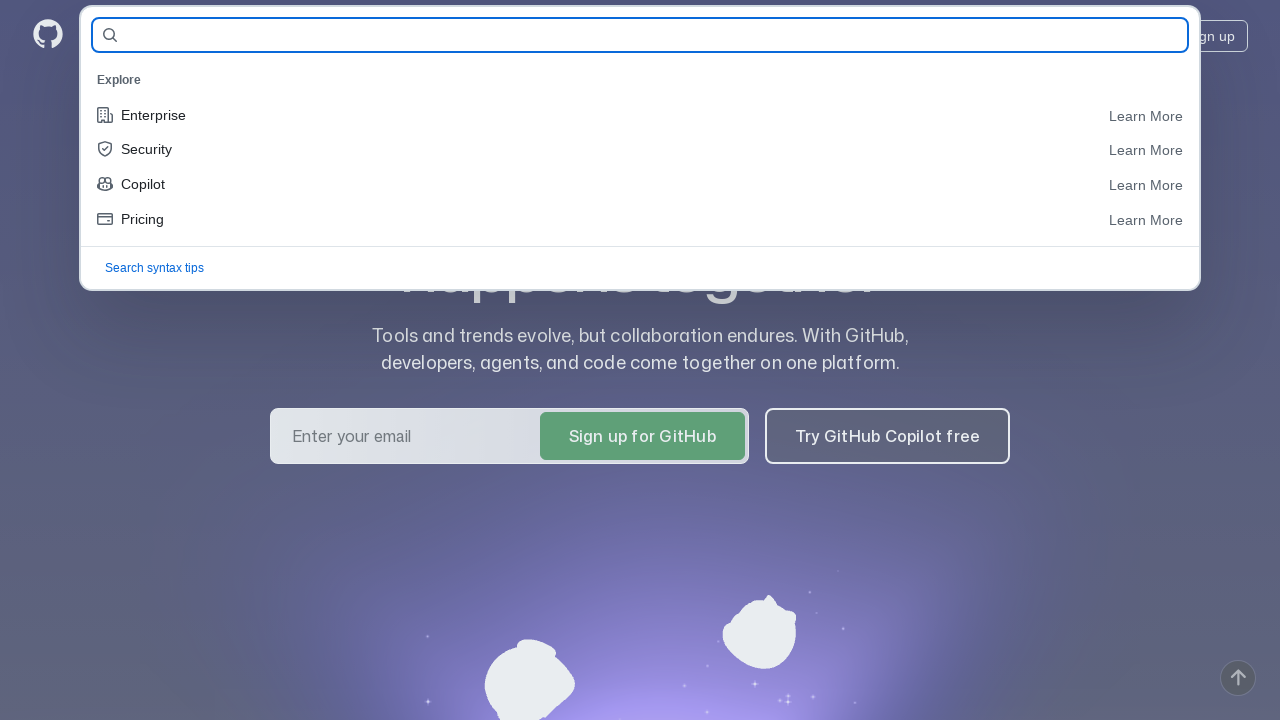

Search query input field became visible
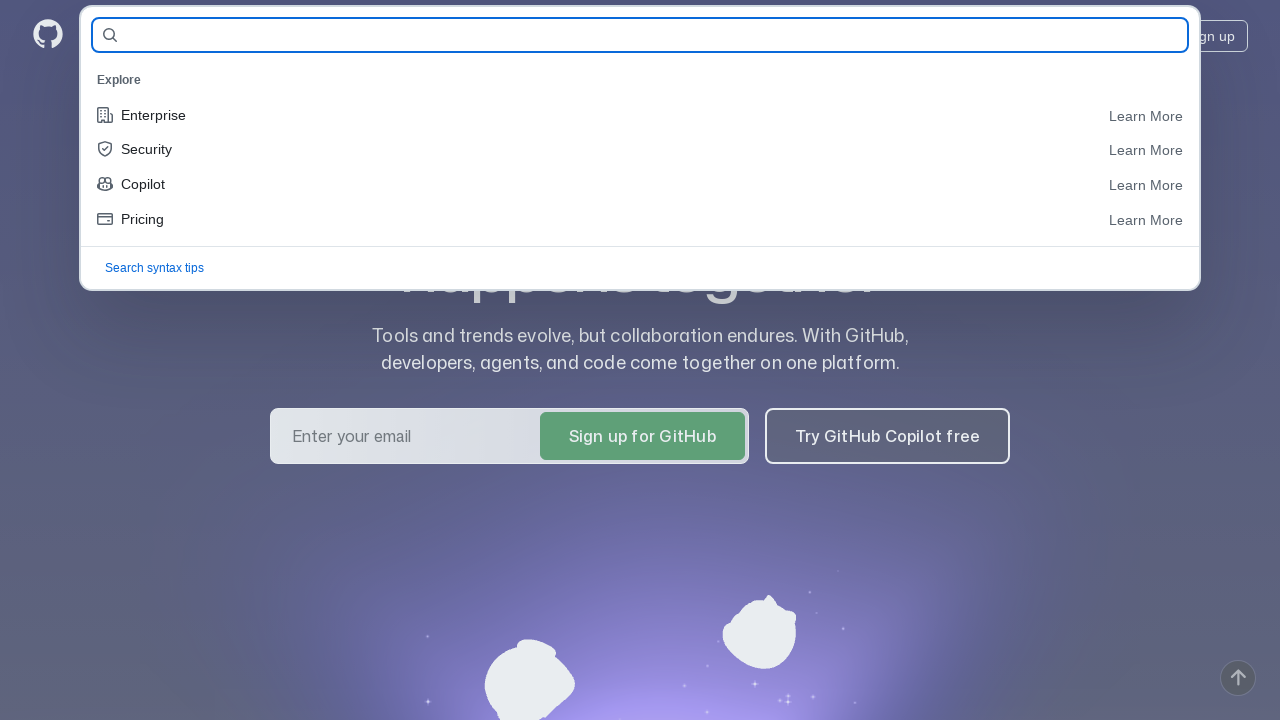

Entered repository name 'eroshenkoam/allure-example' in search field on #query-builder-test
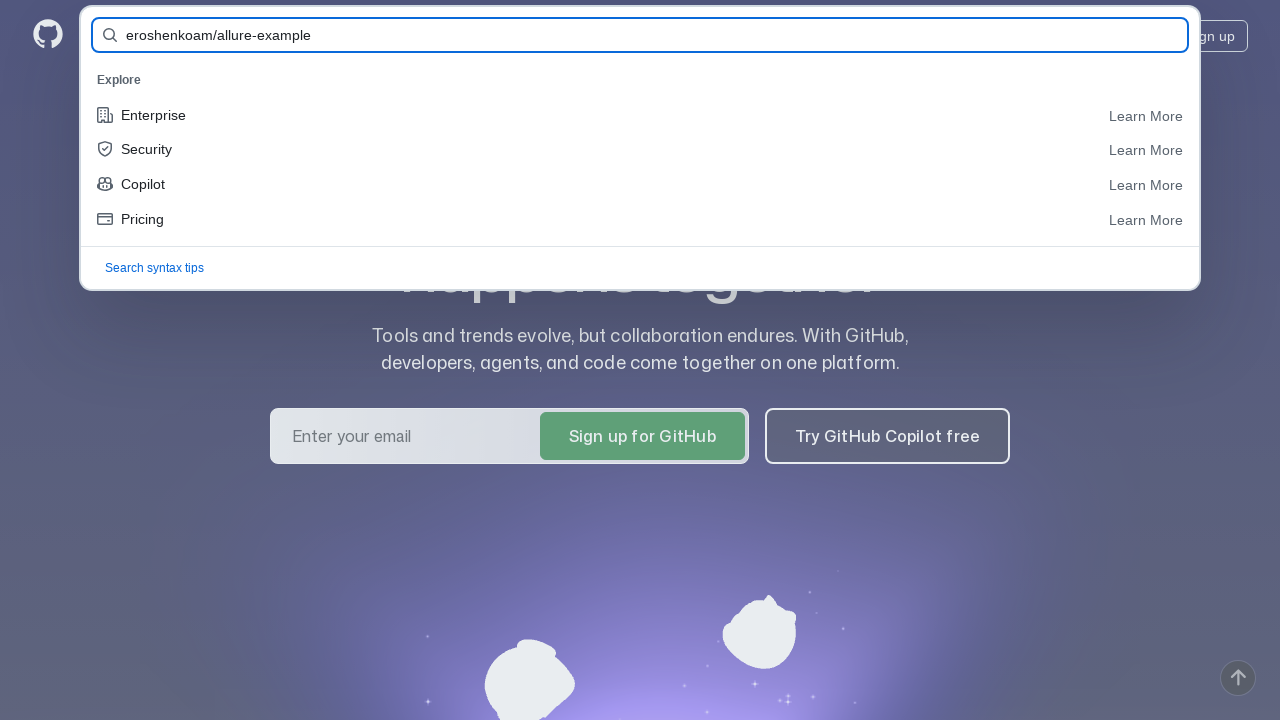

Pressed Enter to submit search query on #query-builder-test
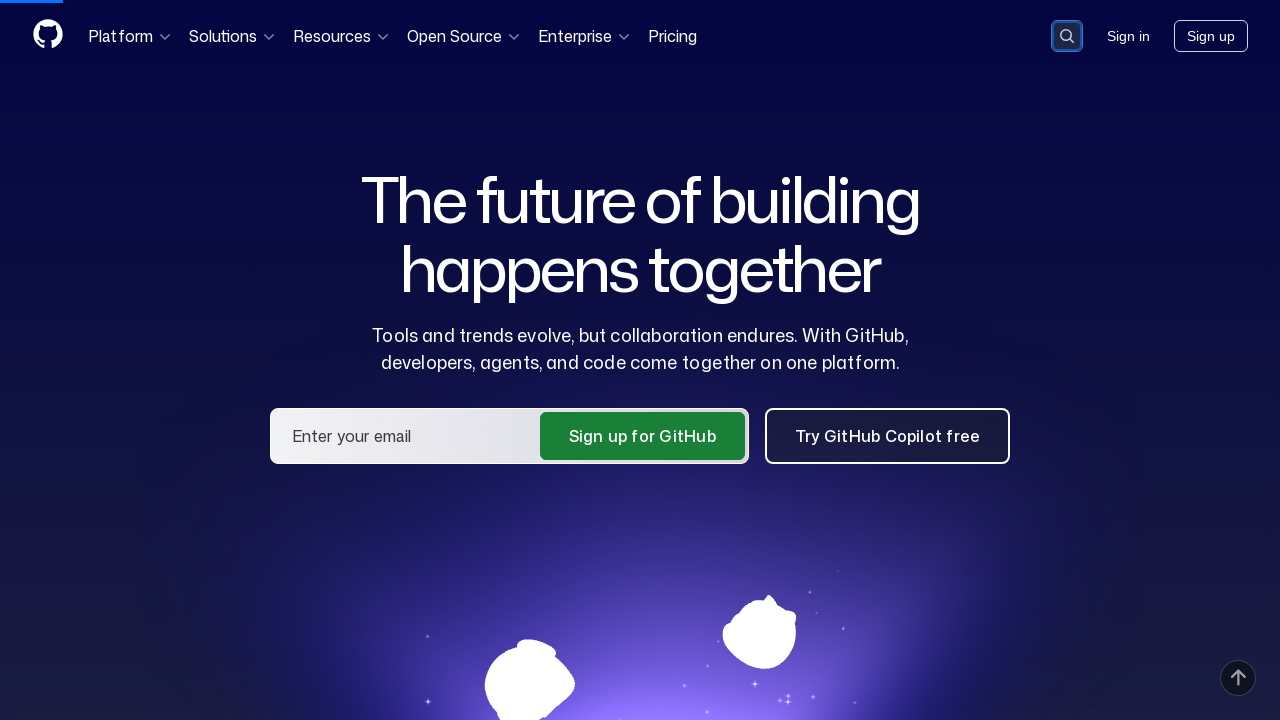

Repository link appeared in search results
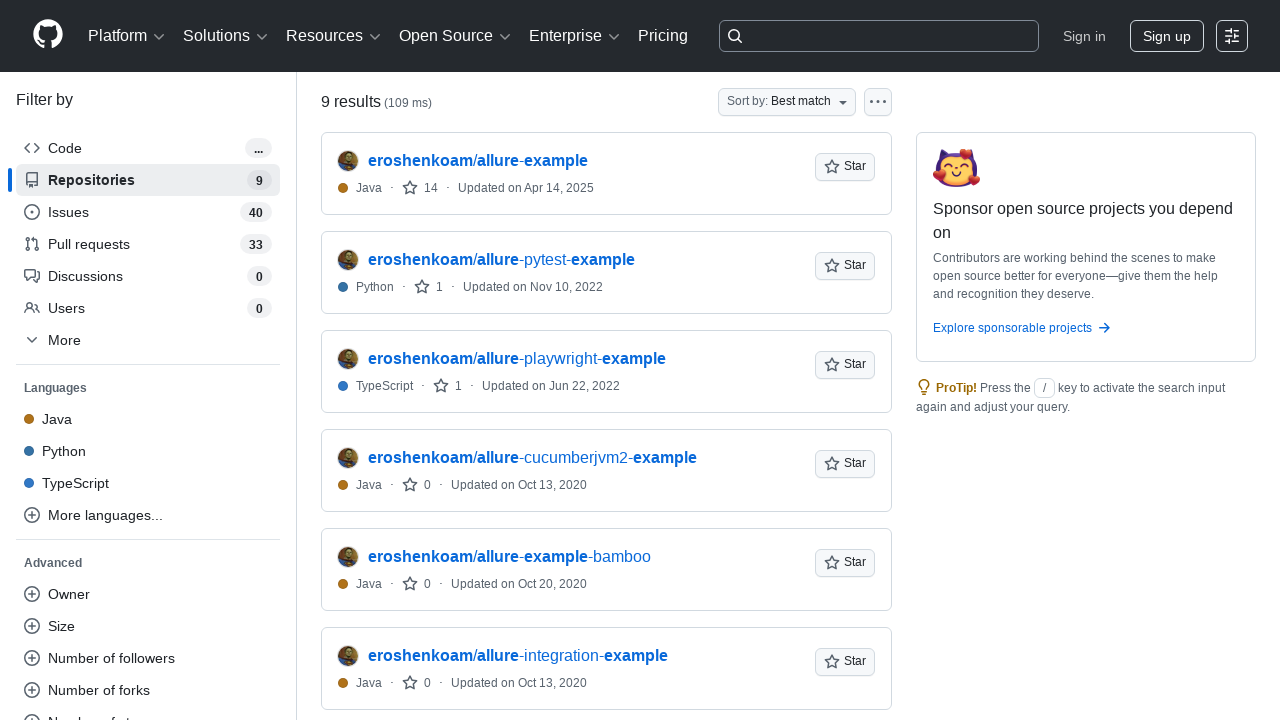

Clicked on eroshenkoam/allure-example repository link at (478, 161) on a:has-text('eroshenkoam/allure-example')
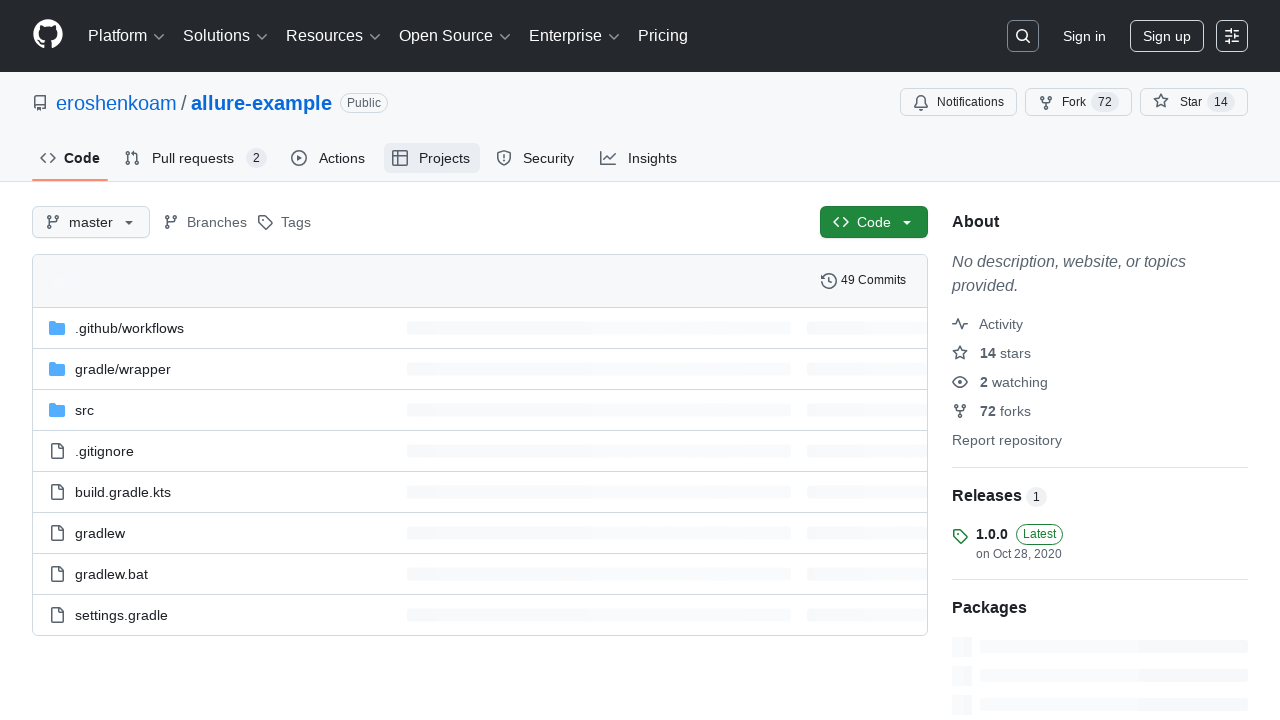

Pull Requests tab became visible
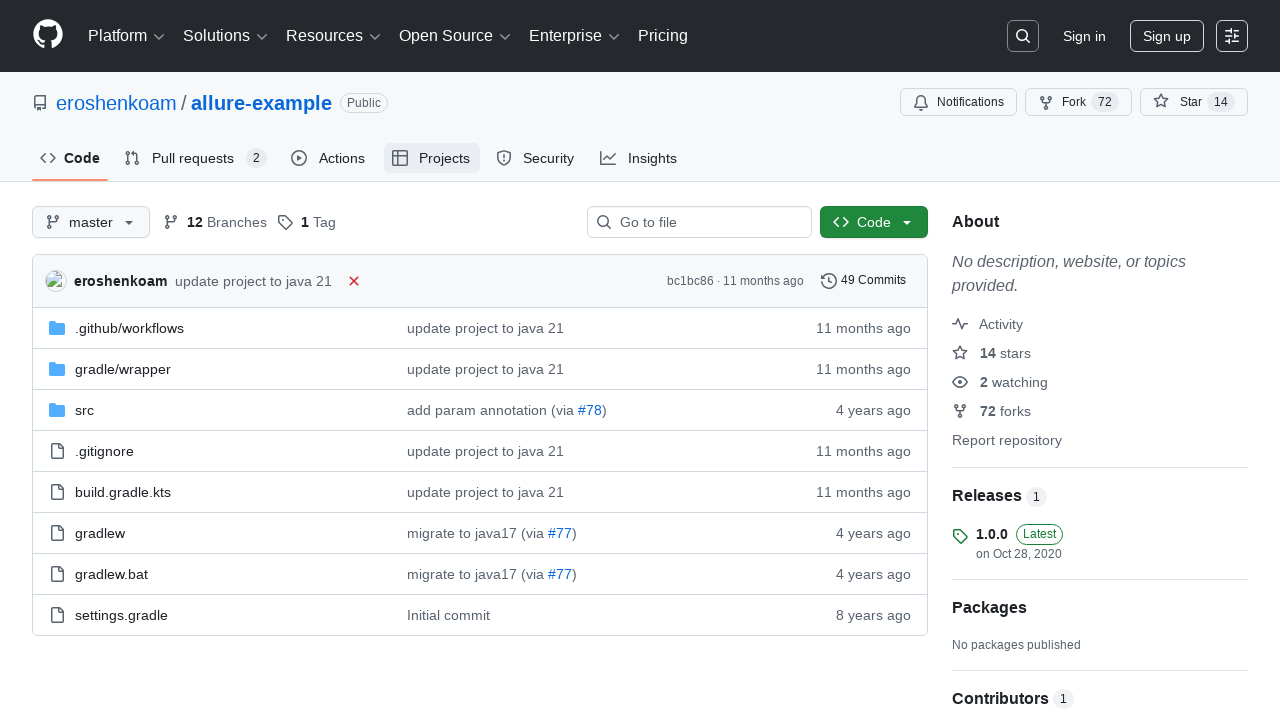

Clicked on Pull Requests tab at (196, 158) on #pull-requests-tab
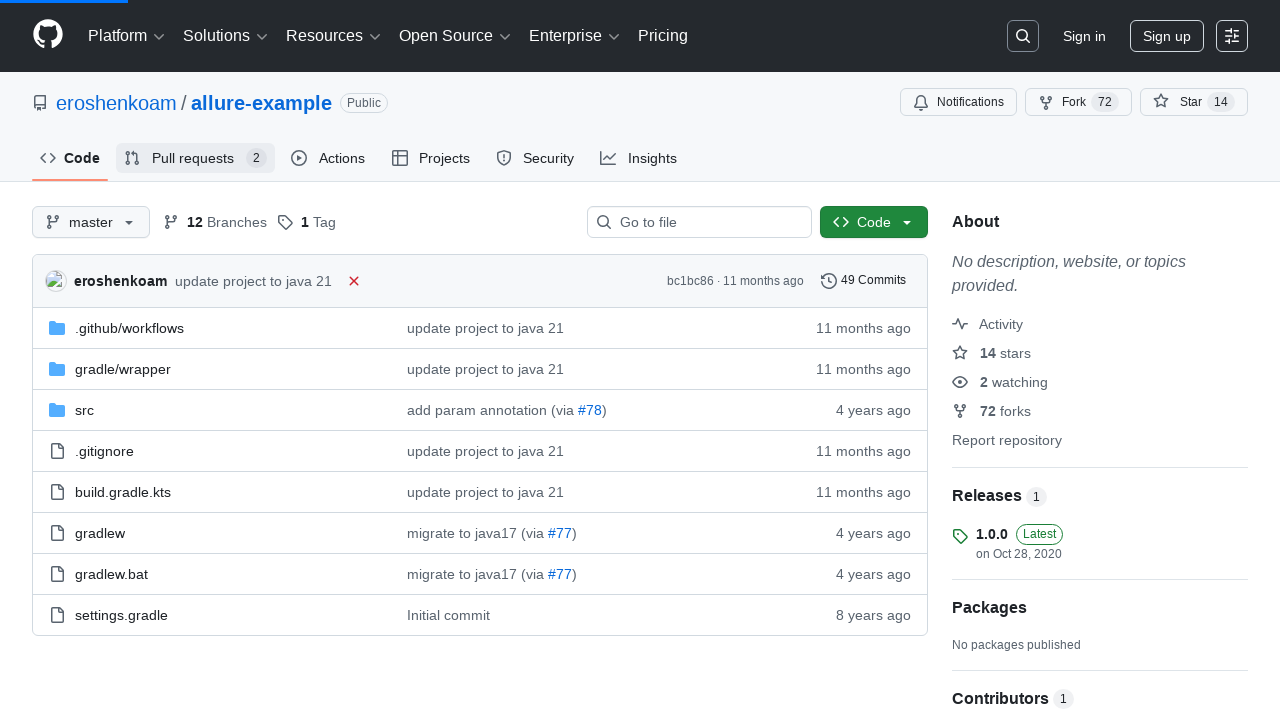

Verified pull request #91 exists in the list
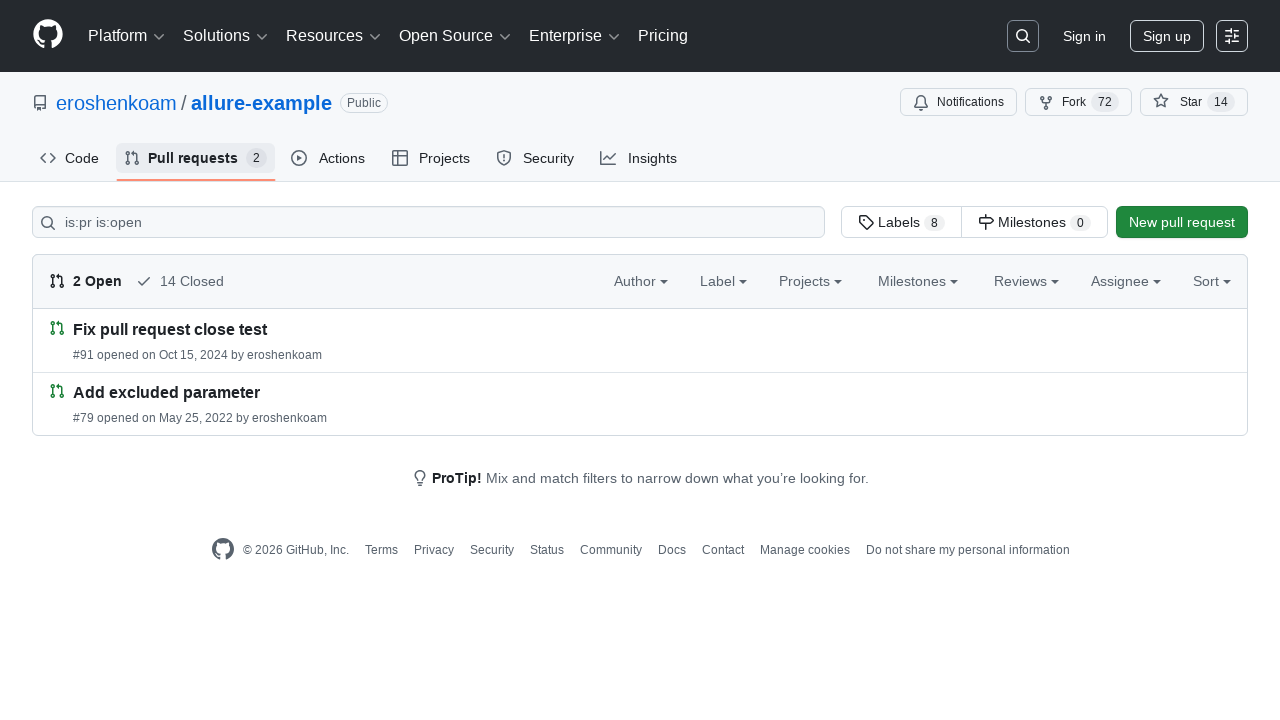

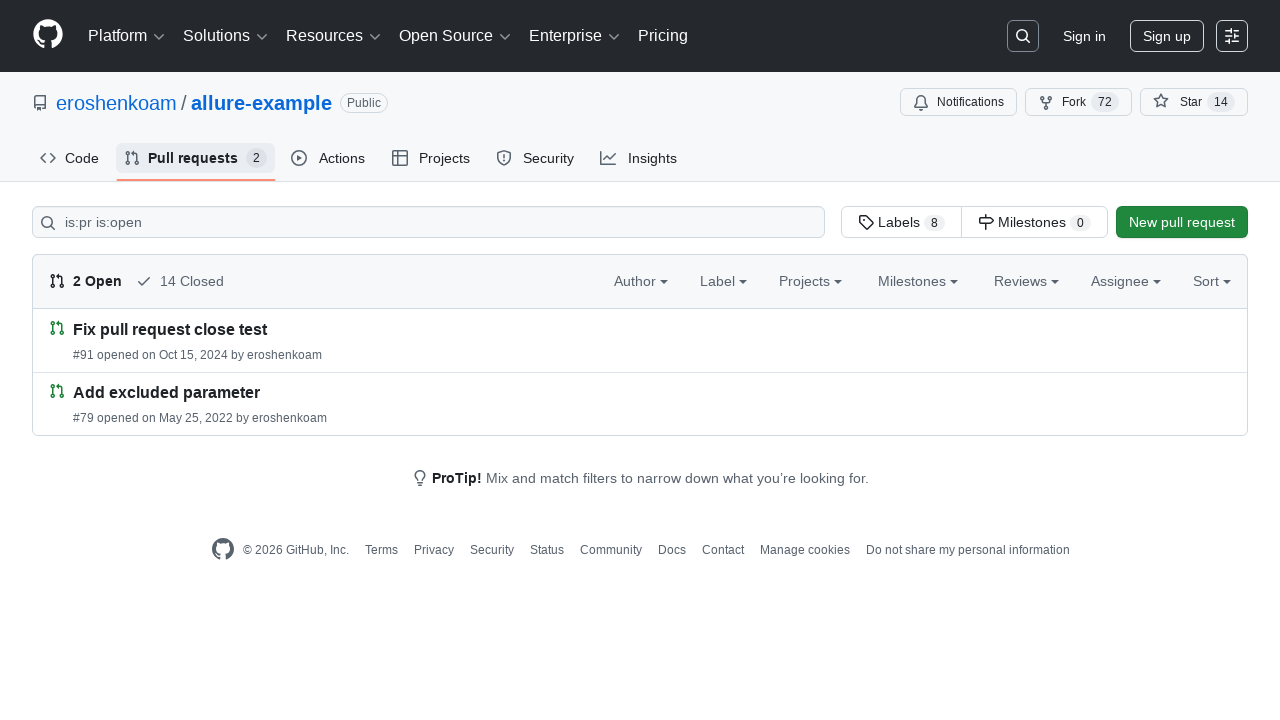